Tests interaction with radio buttons and checkboxes on a registration form by selecting the Male gender option and multiple hobby checkboxes

Starting URL: https://demo.automationtesting.in/Register.html

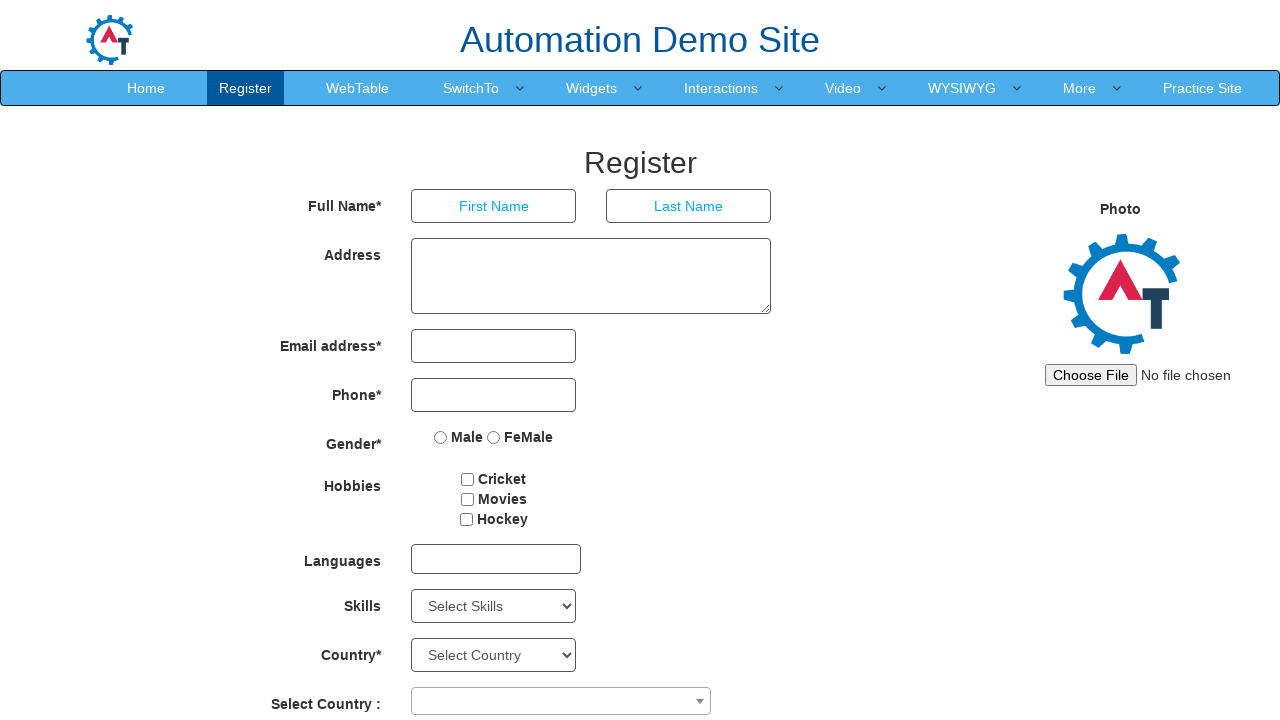

Selected Male gender option by clicking radio button at (441, 437) on input[value='Male']
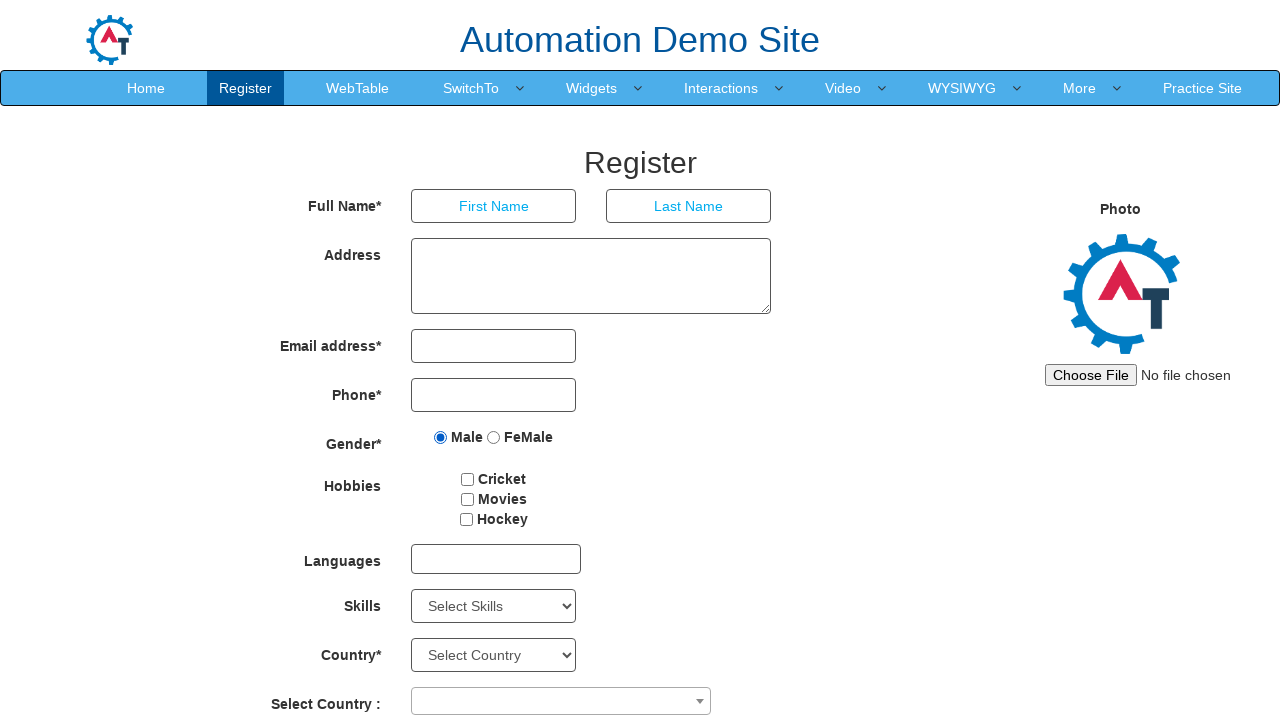

Selected Cricket hobby checkbox at (468, 479) on xpath=//input[@type='checkbox' and @value='Cricket']
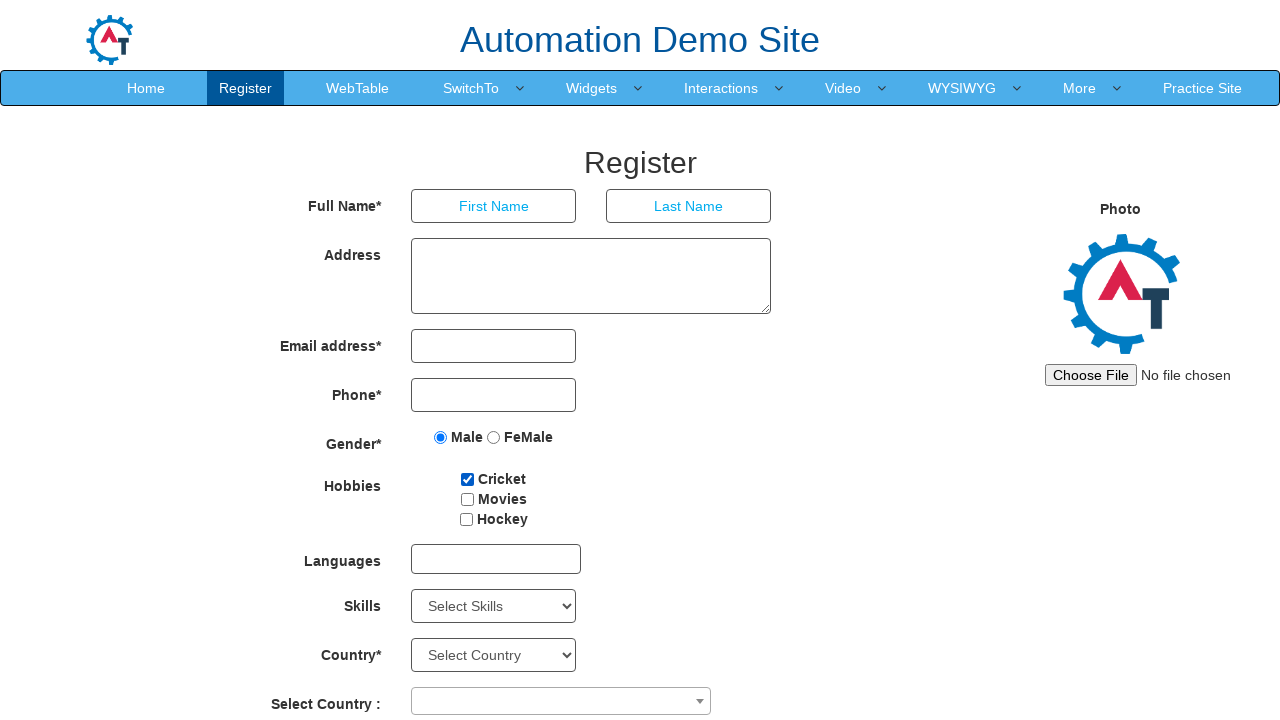

Selected Hockey hobby checkbox at (466, 519) on xpath=//input[@type='checkbox' and @value='Hockey']
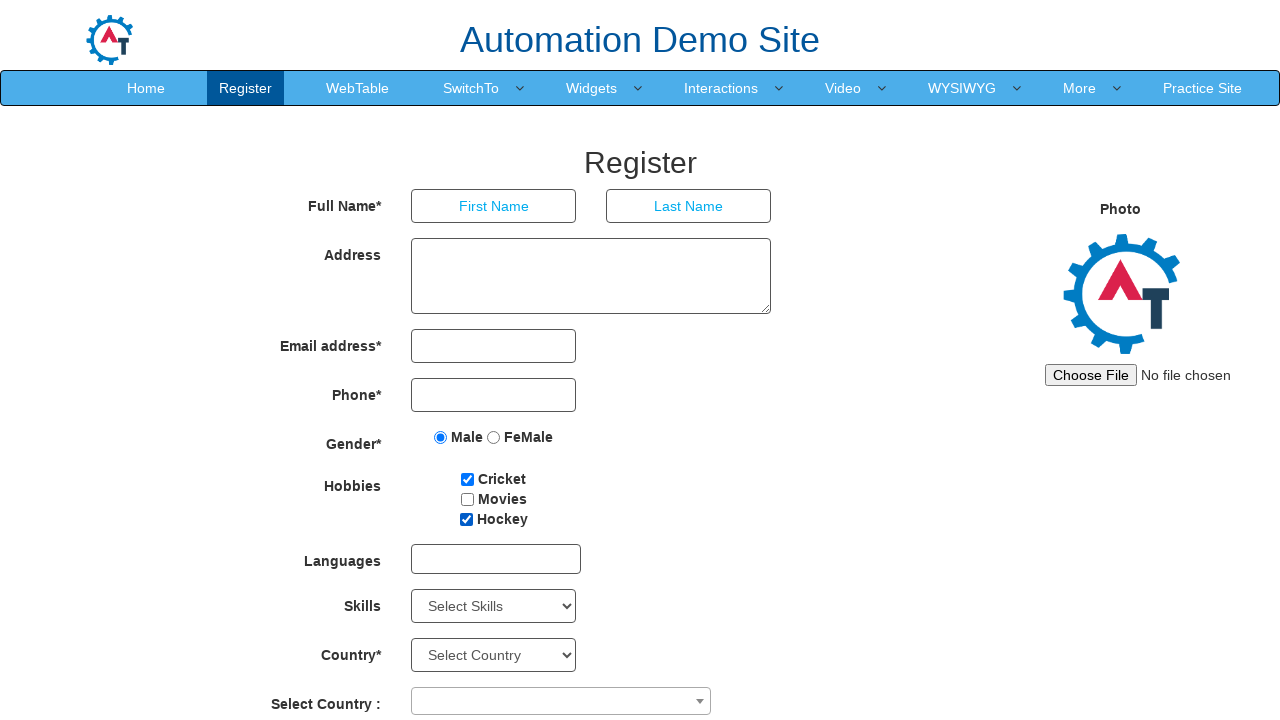

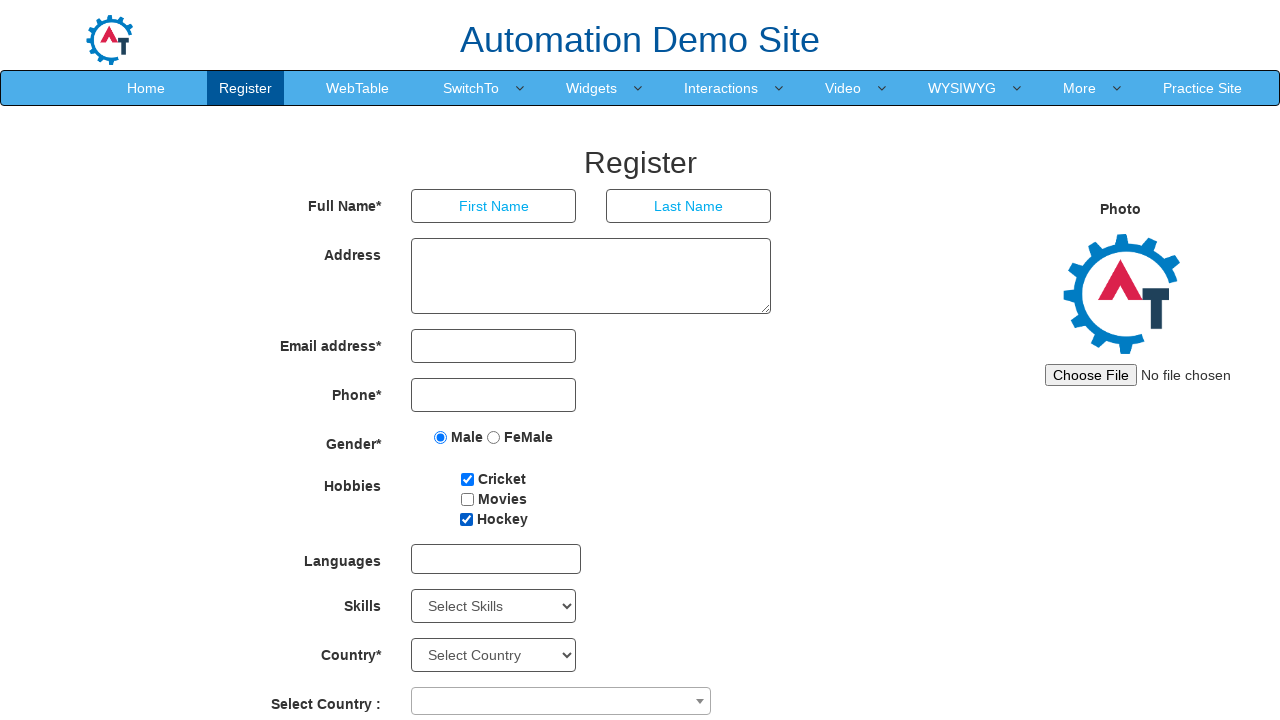